Tests responsive design on desktop viewport (1024x768) by verifying the md-block element is displayed

Starting URL: https://suvroc.github.io/selenium-mail-course/06/example.html

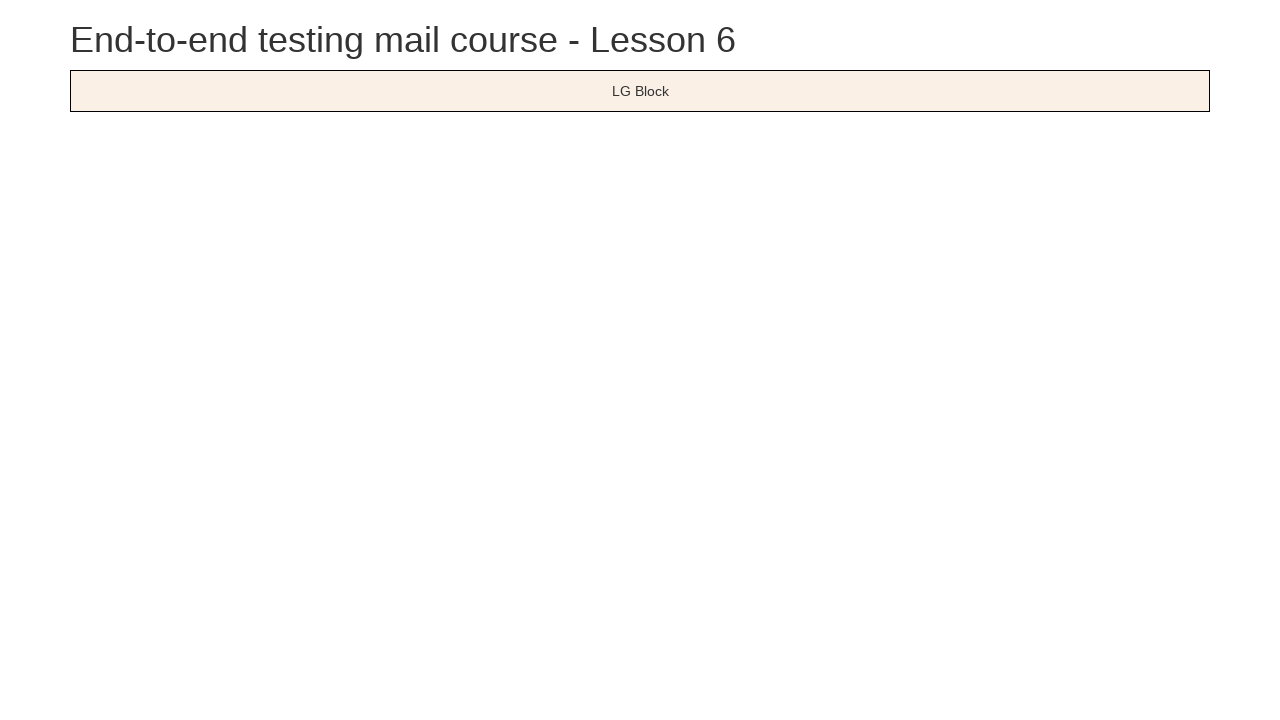

Set viewport to desktop dimensions (1024x768)
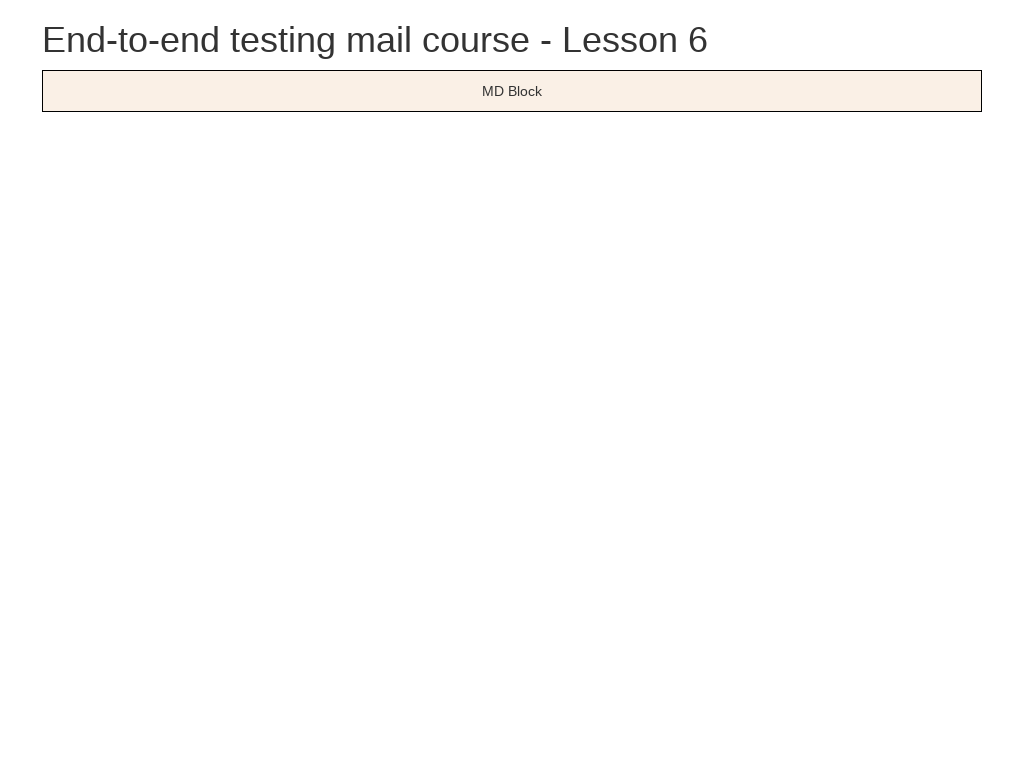

Reloaded page to apply viewport changes
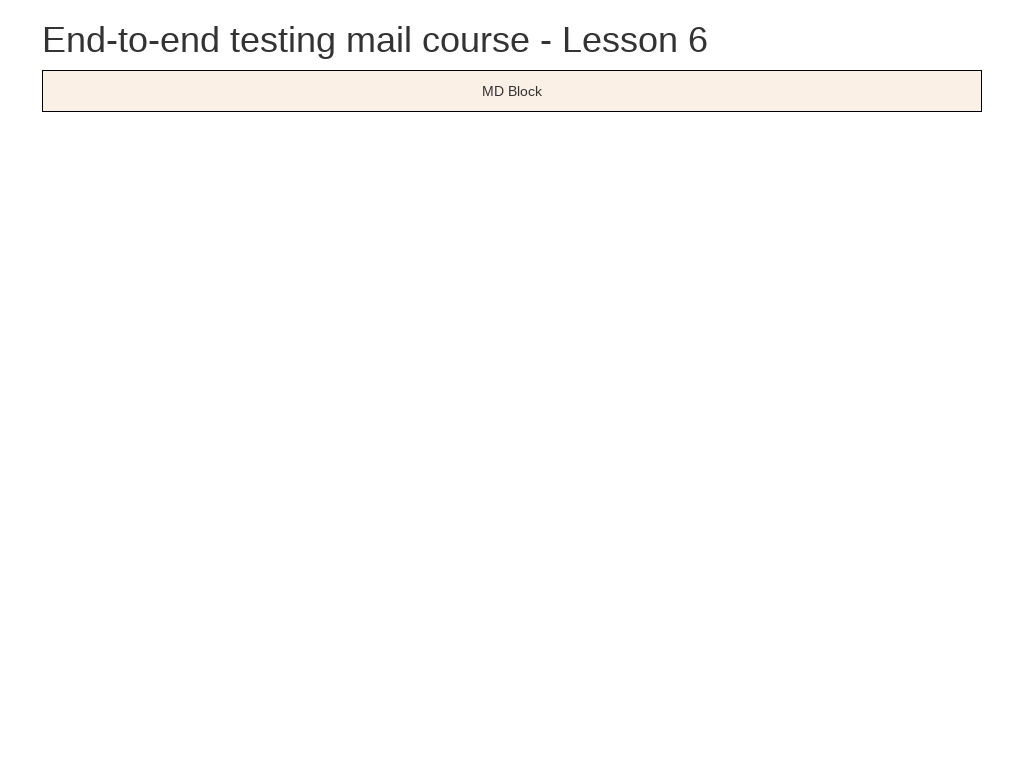

Verified md-block element is displayed on desktop viewport
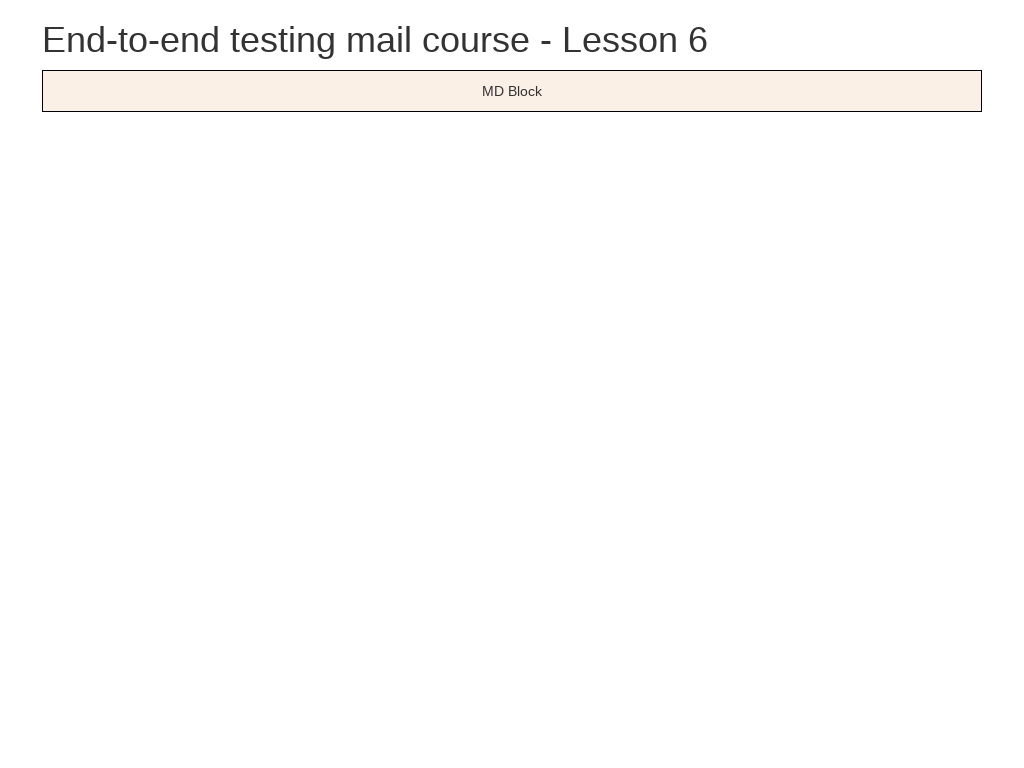

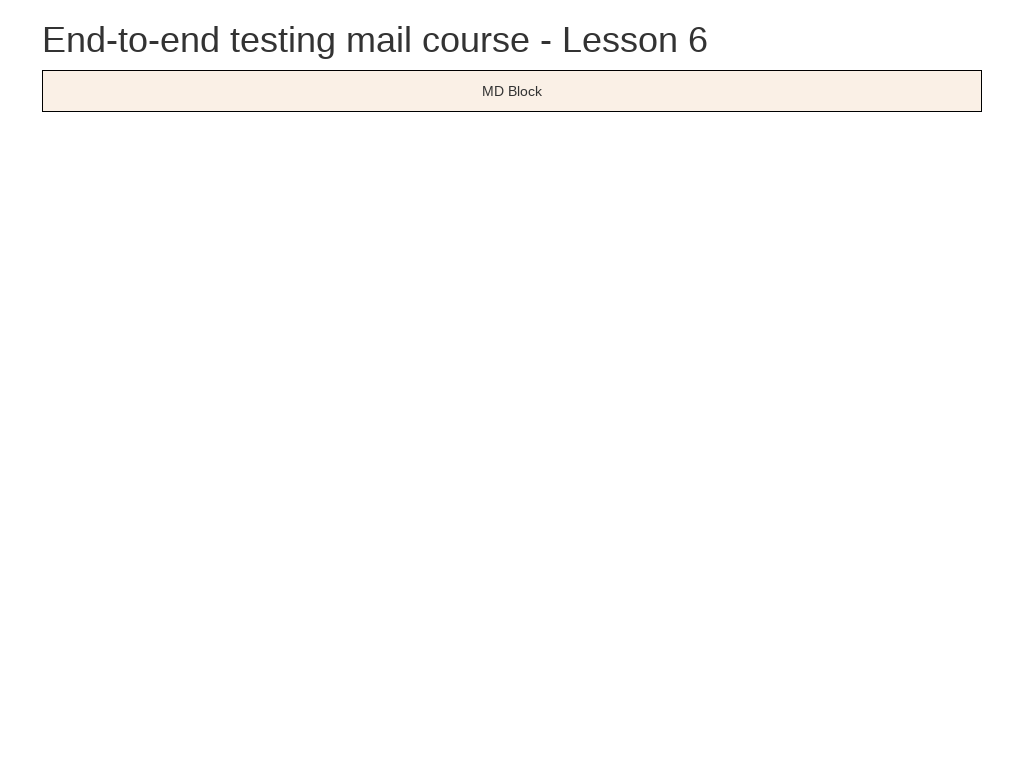